Tests exit intent modal appears when mouse moves out of viewport and can be closed

Starting URL: https://the-internet.herokuapp.com/exit_intent

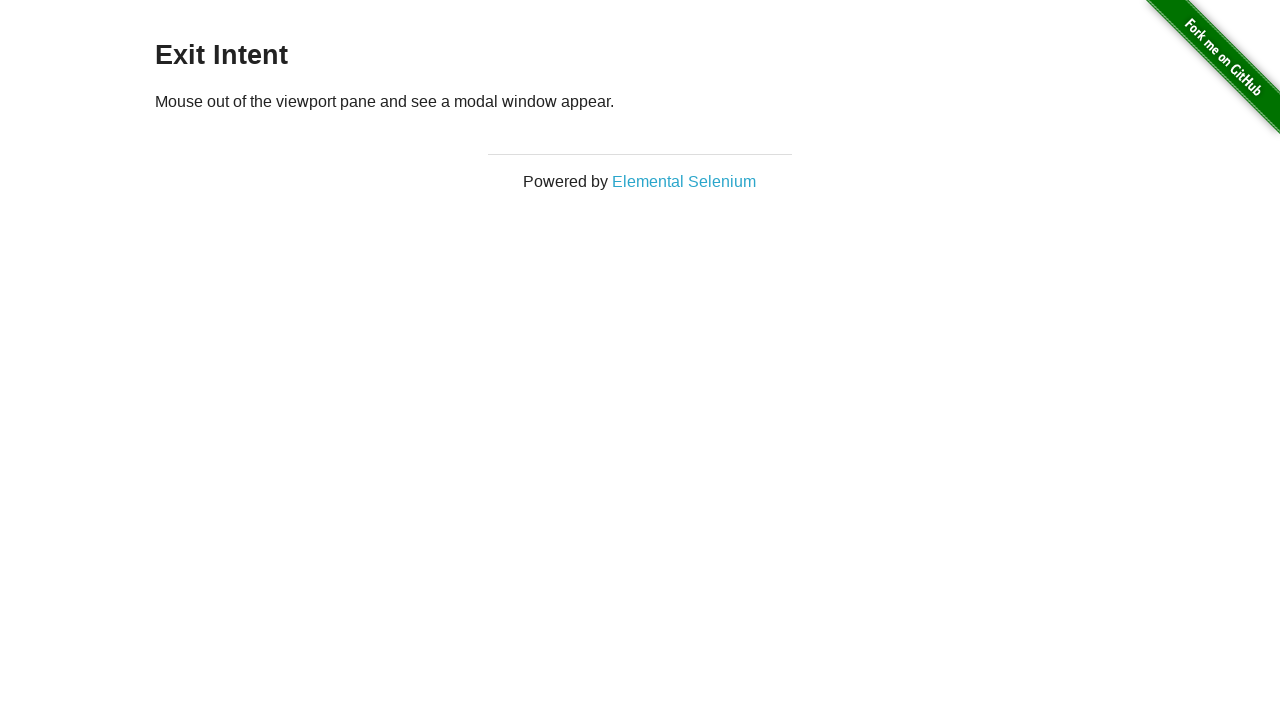

Moved mouse to top-left corner of viewport at (0, 0)
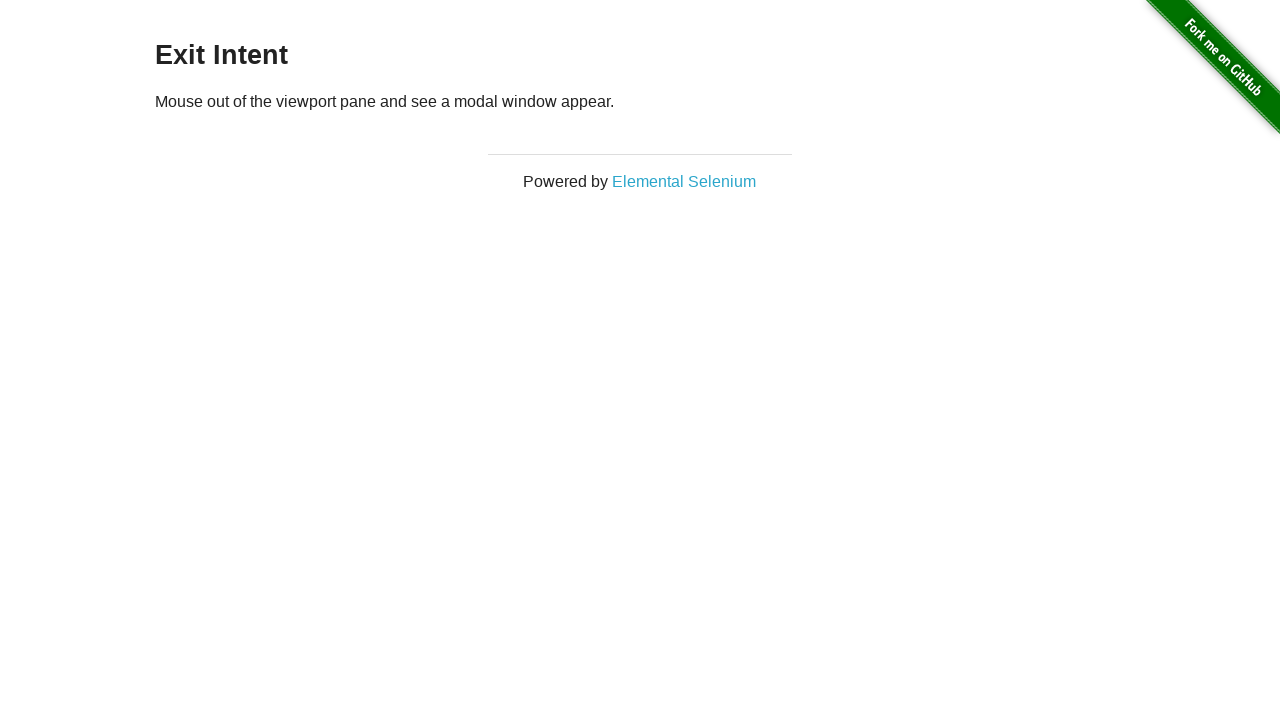

Moved mouse outside viewport to trigger exit intent at (0, -10)
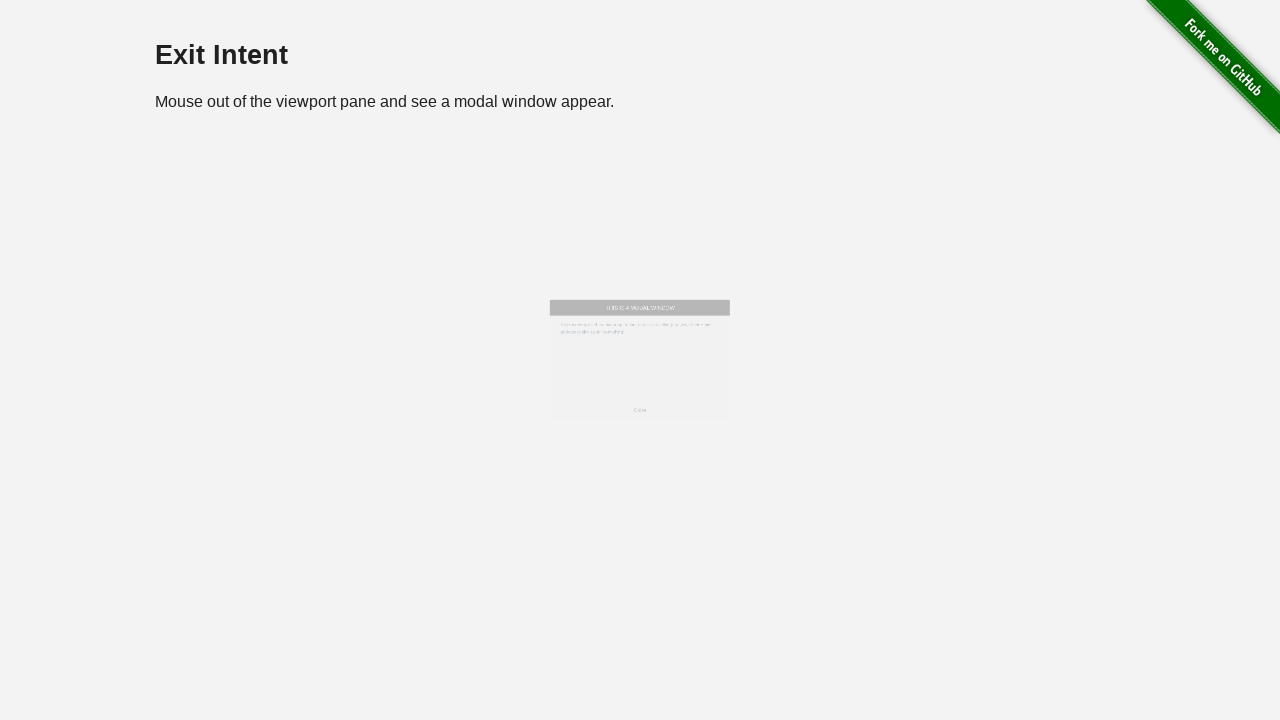

Exit intent modal appeared
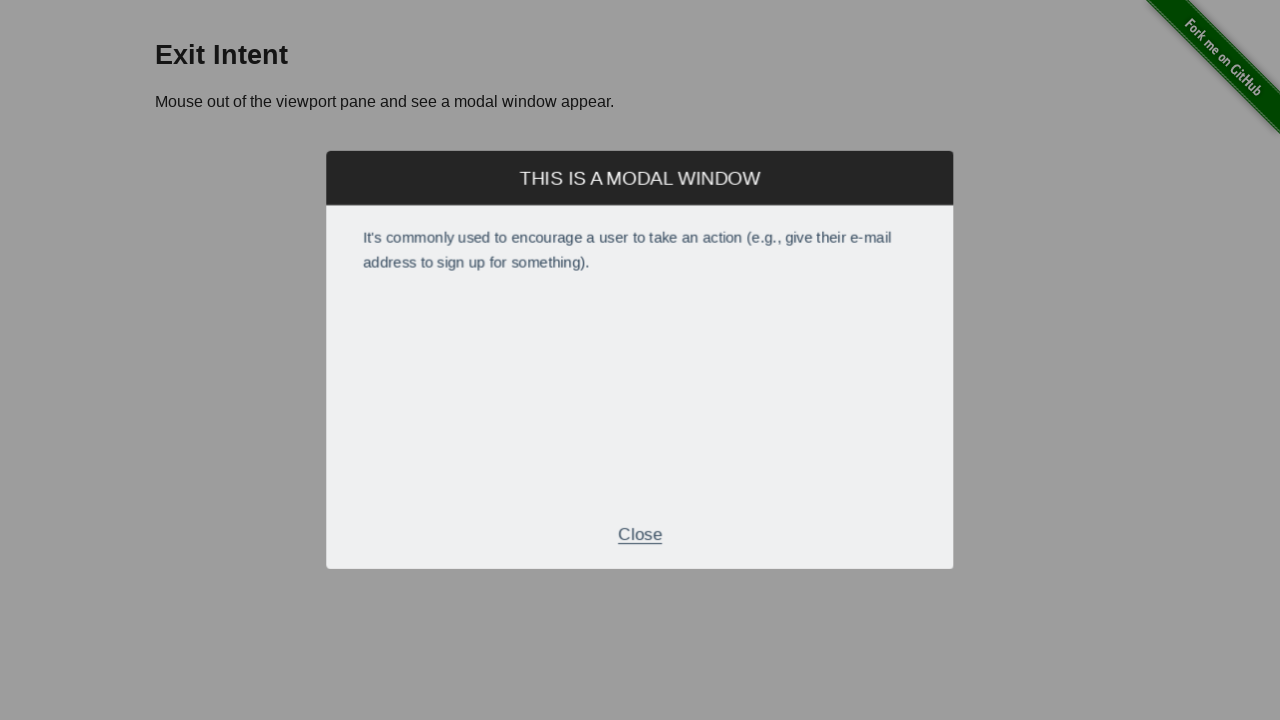

Closed exit intent modal by clicking close button at (640, 527) on .modal-footer p
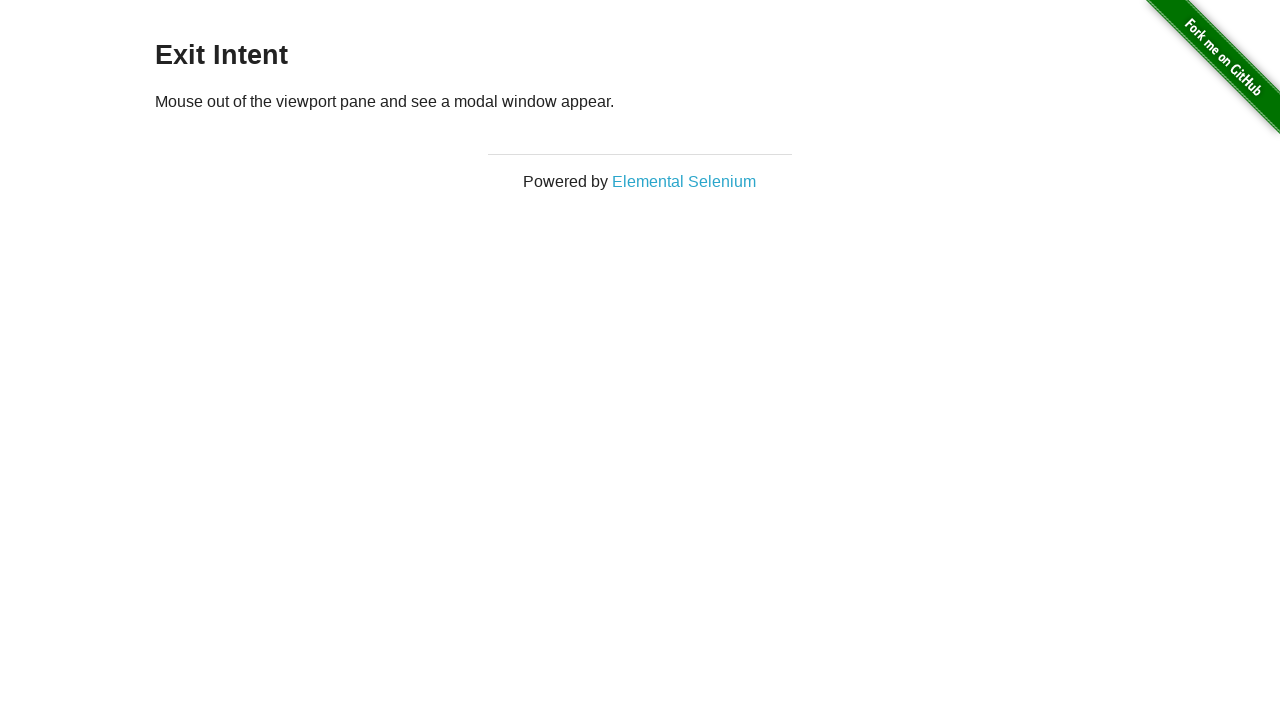

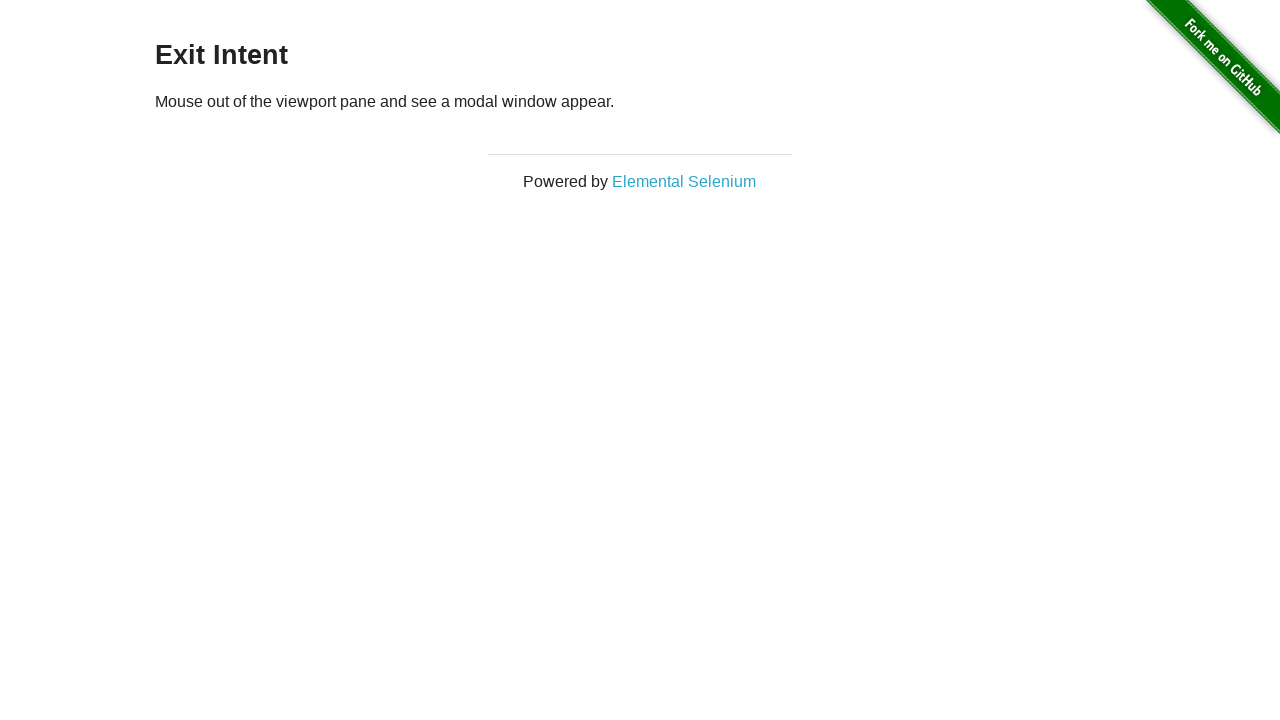